Navigates to the OrangeHRM login page and verifies that the Login button and Forgot Password link are visible and contain expected text.

Starting URL: https://opensource-demo.orangehrmlive.com/web/index.php/auth/login

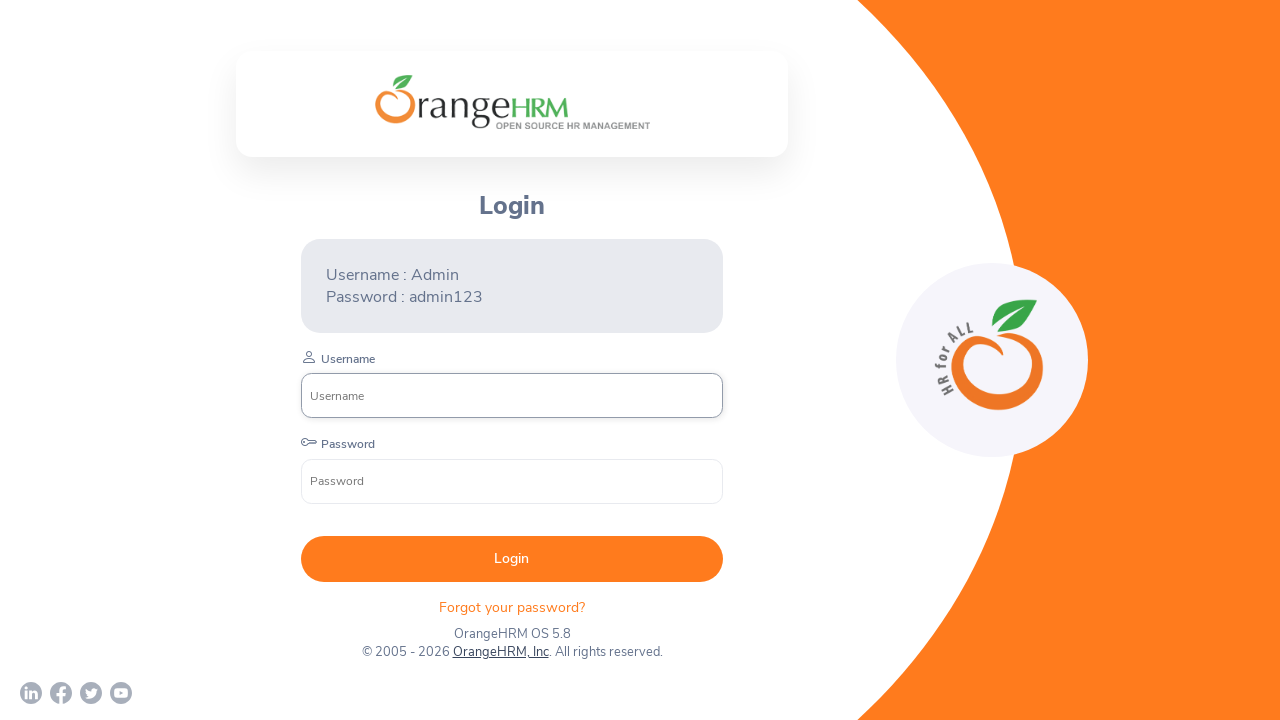

Navigated to OrangeHRM login page
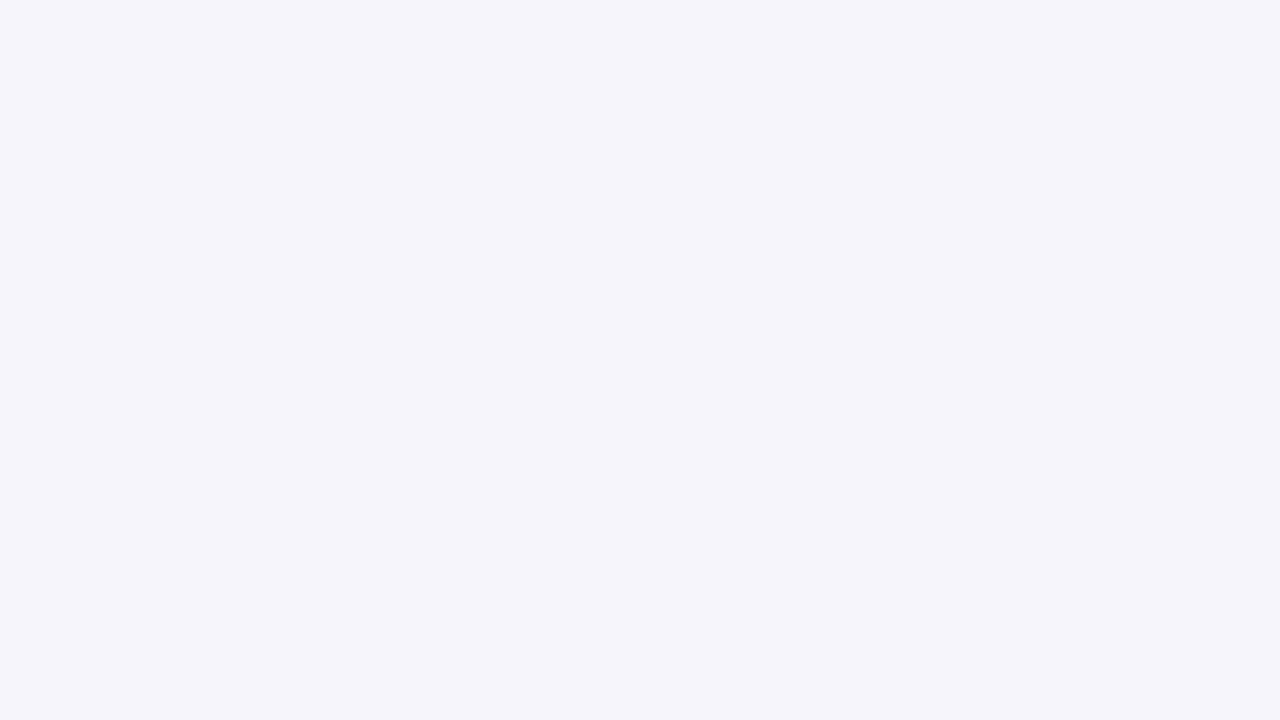

Login button became visible
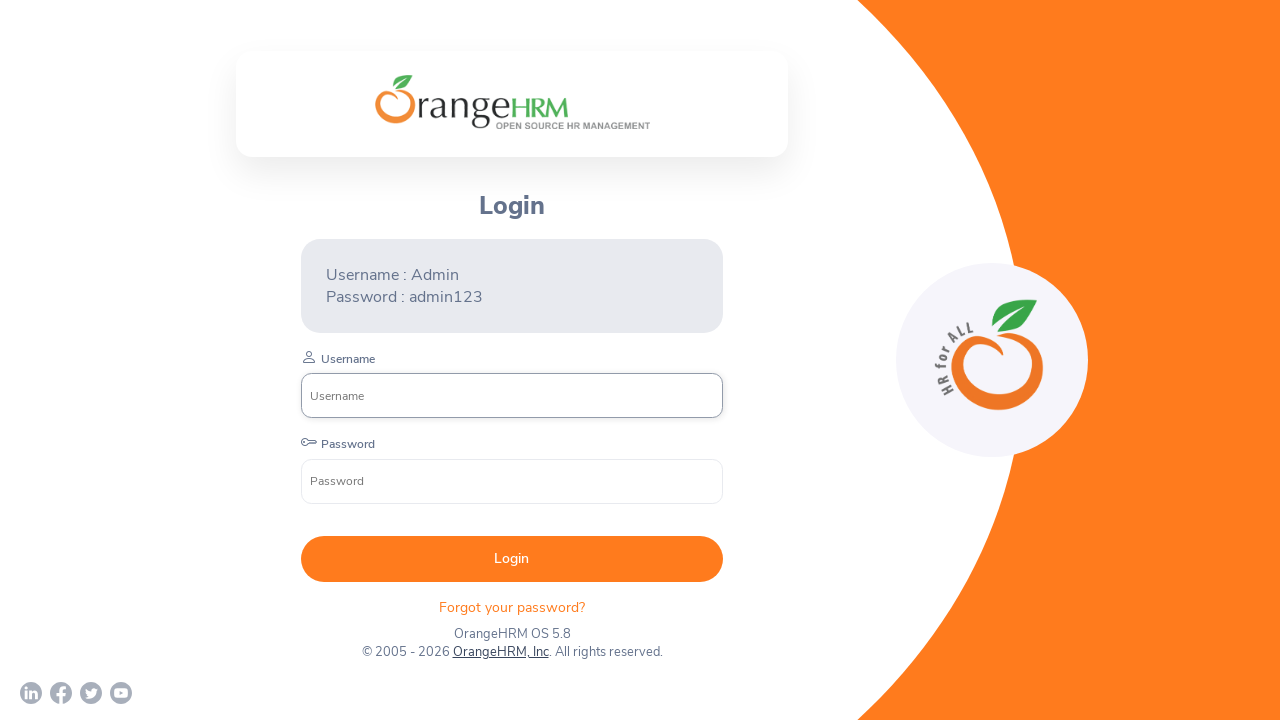

Retrieved Login button text: ' Login '
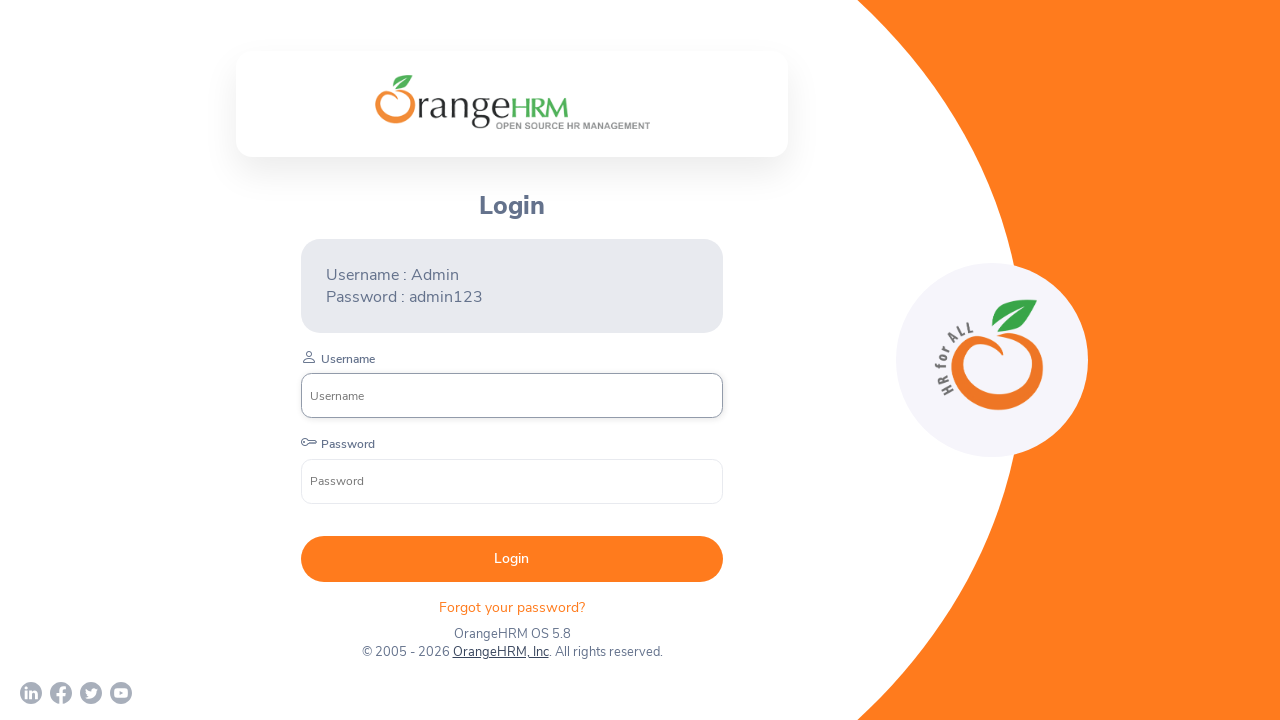

Forgot Password link became visible
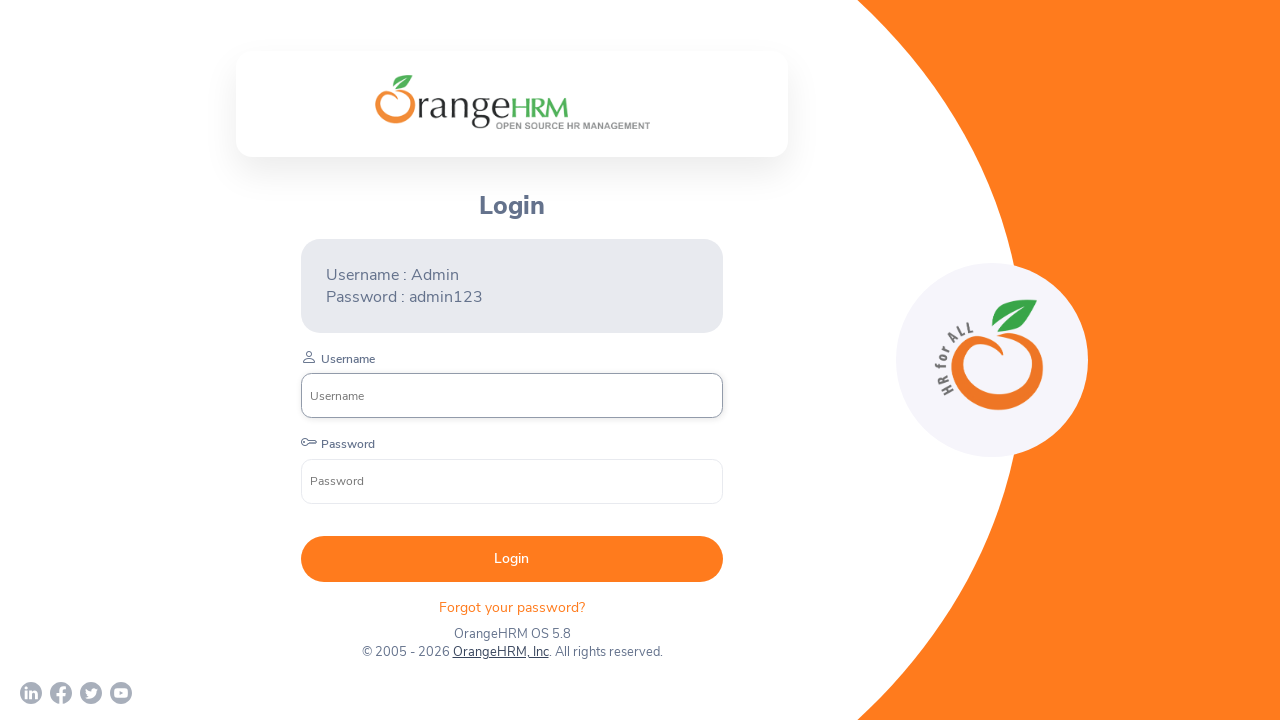

Retrieved Forgot Password link text: 'Forgot your password? '
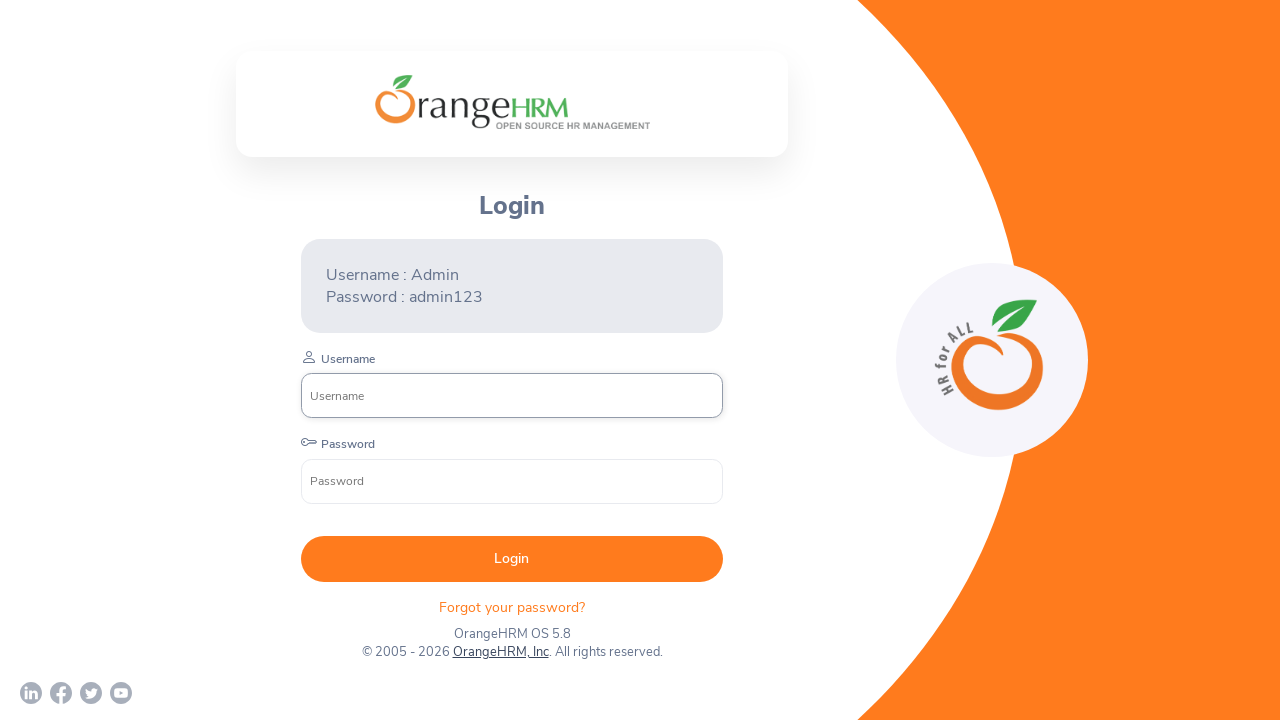

Assertion passed: 'Login' text found in button
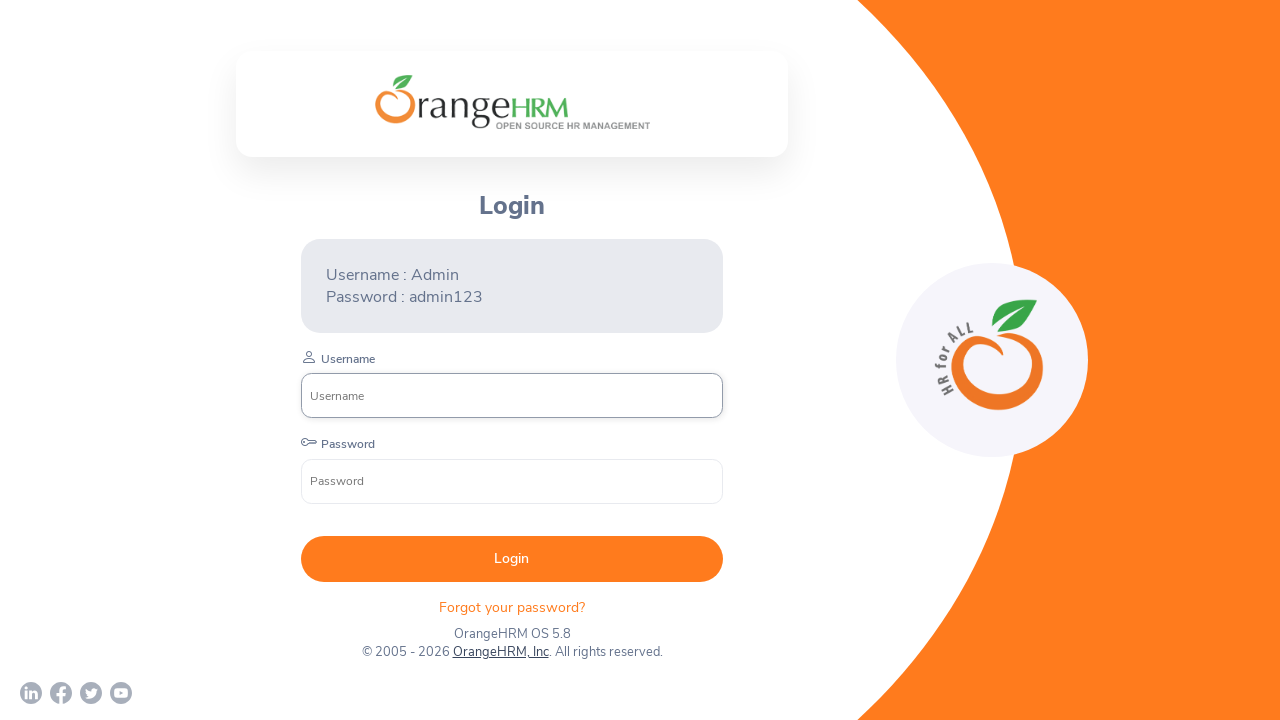

Assertion passed: 'Forgot' text found in link
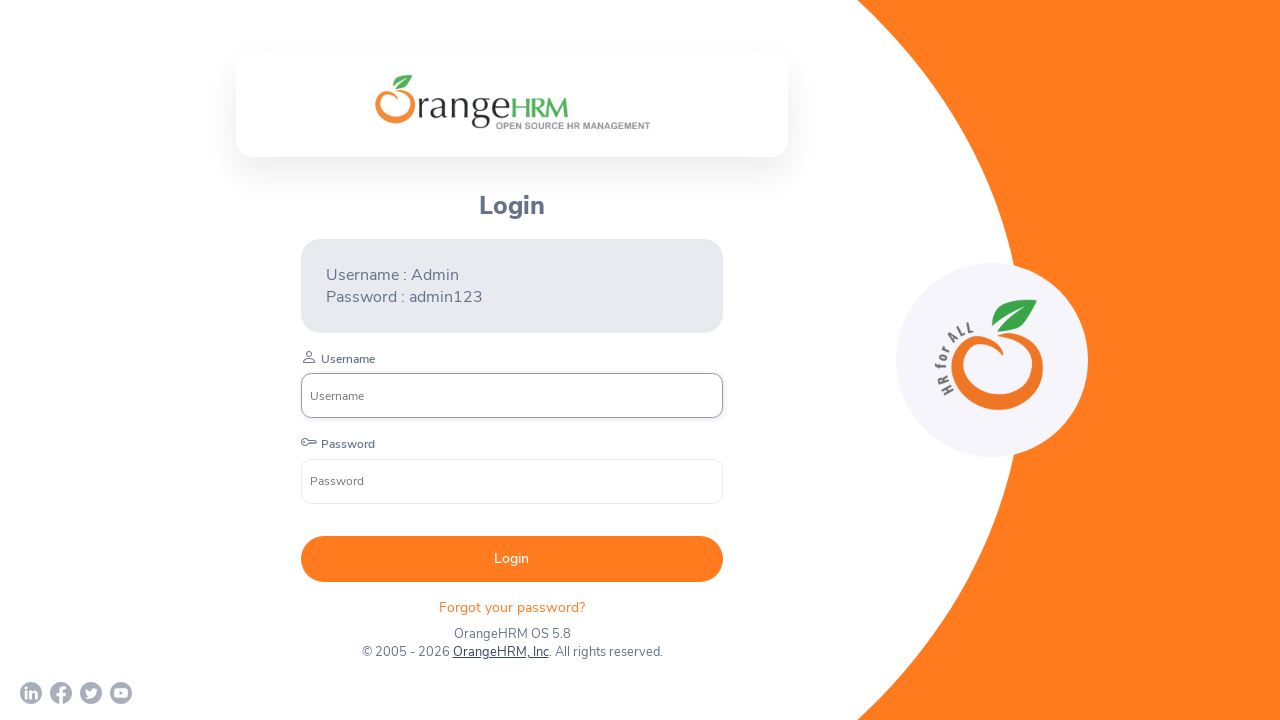

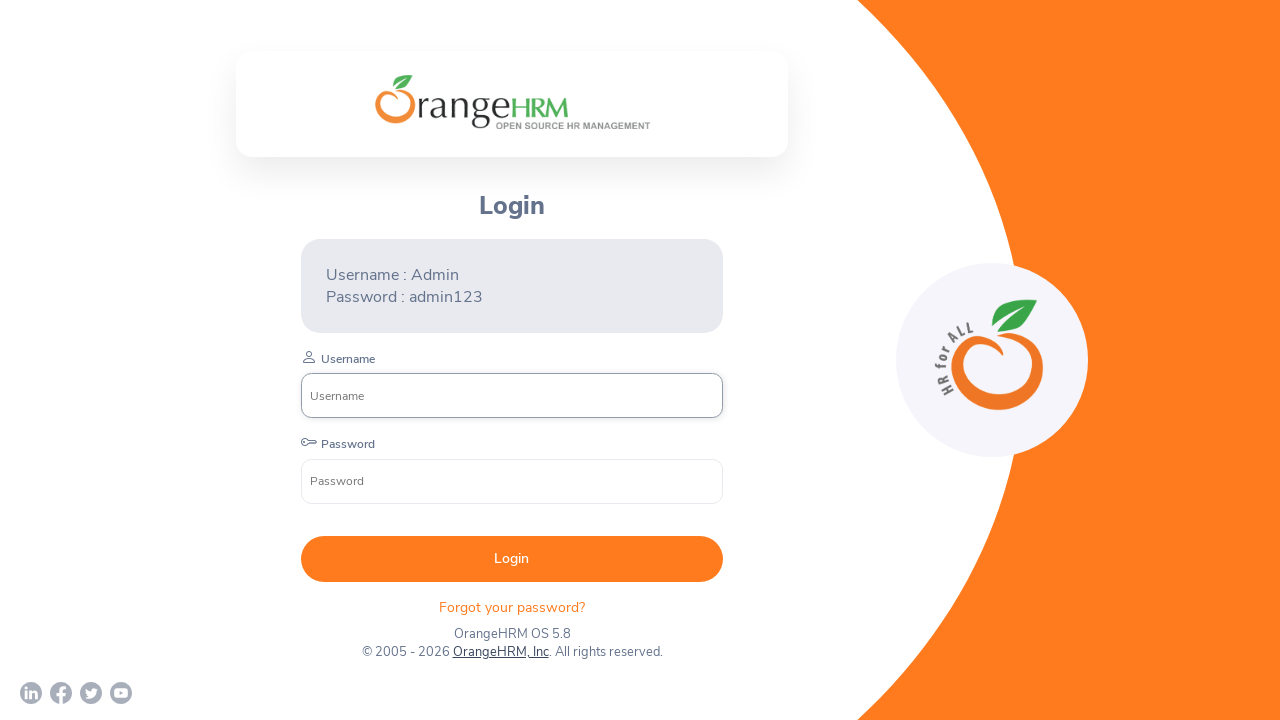